Navigates to a jobs website, clicks on the jobs link, and verifies the page title changes correctly

Starting URL: https://alchemy.hguy.co/jobs

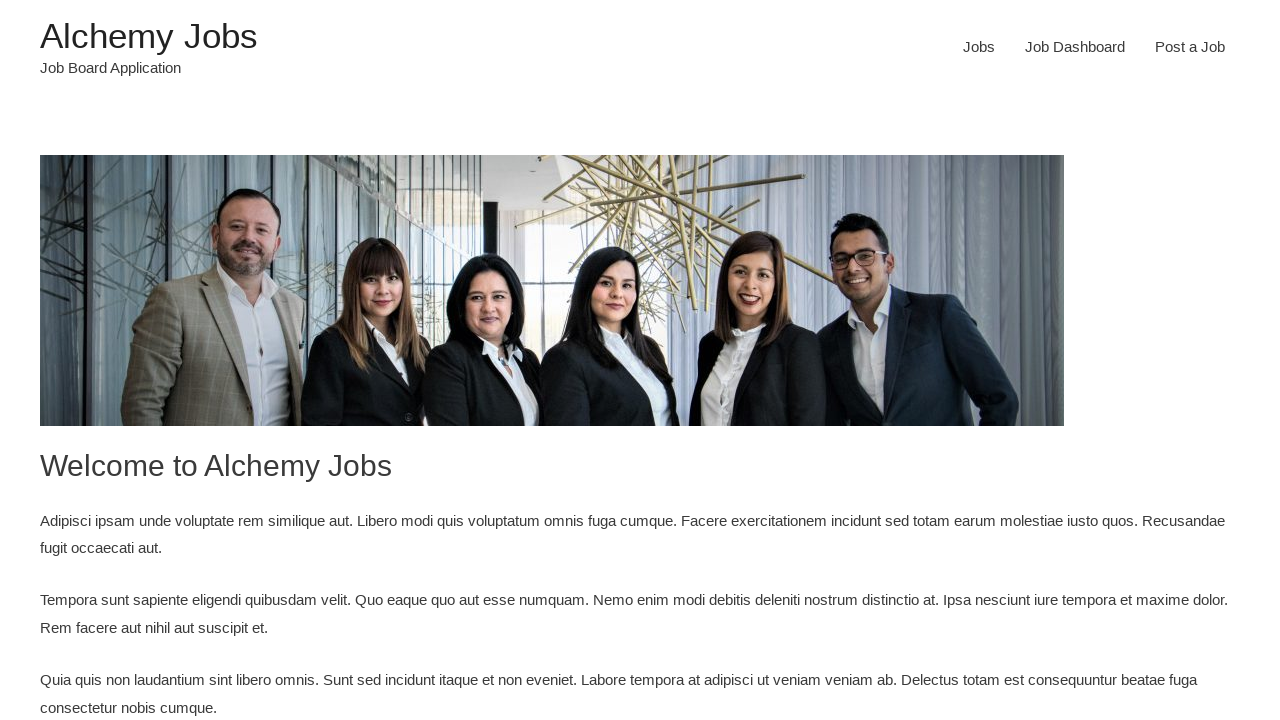

Clicked on the jobs link at (979, 47) on a[href='https://alchemy.hguy.co/jobs/jobs/']
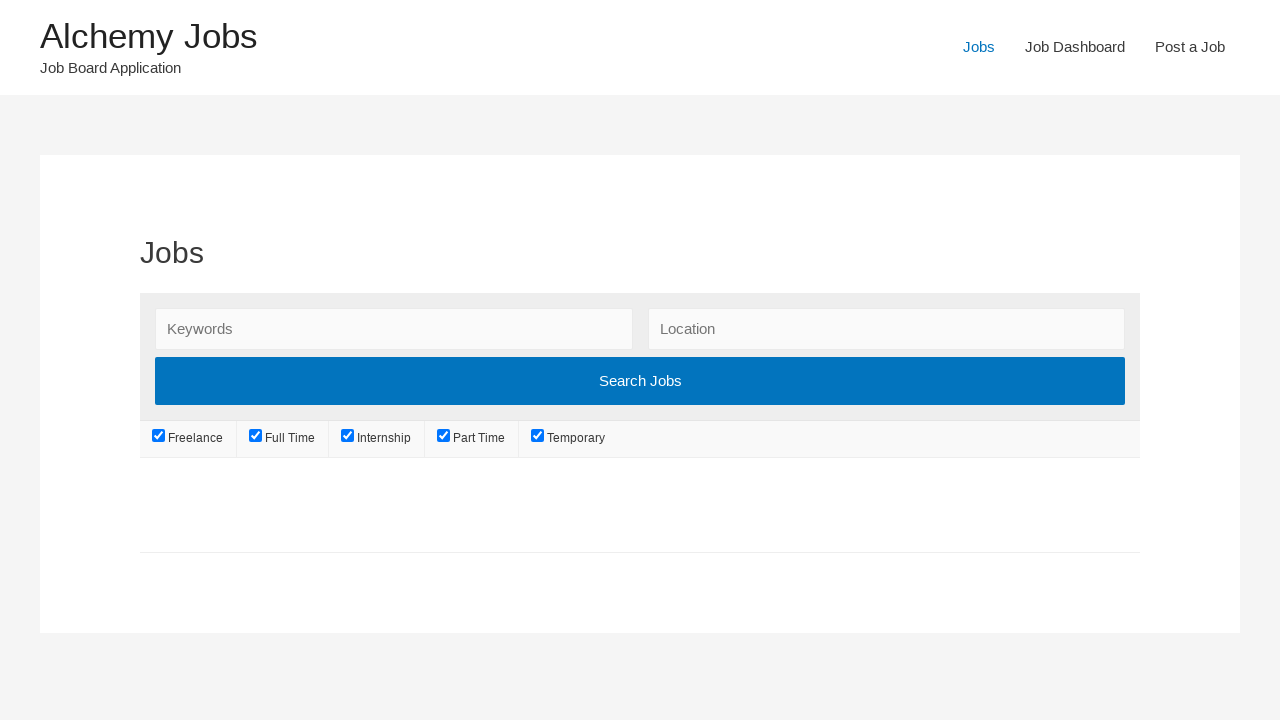

Page loaded and DOM content ready
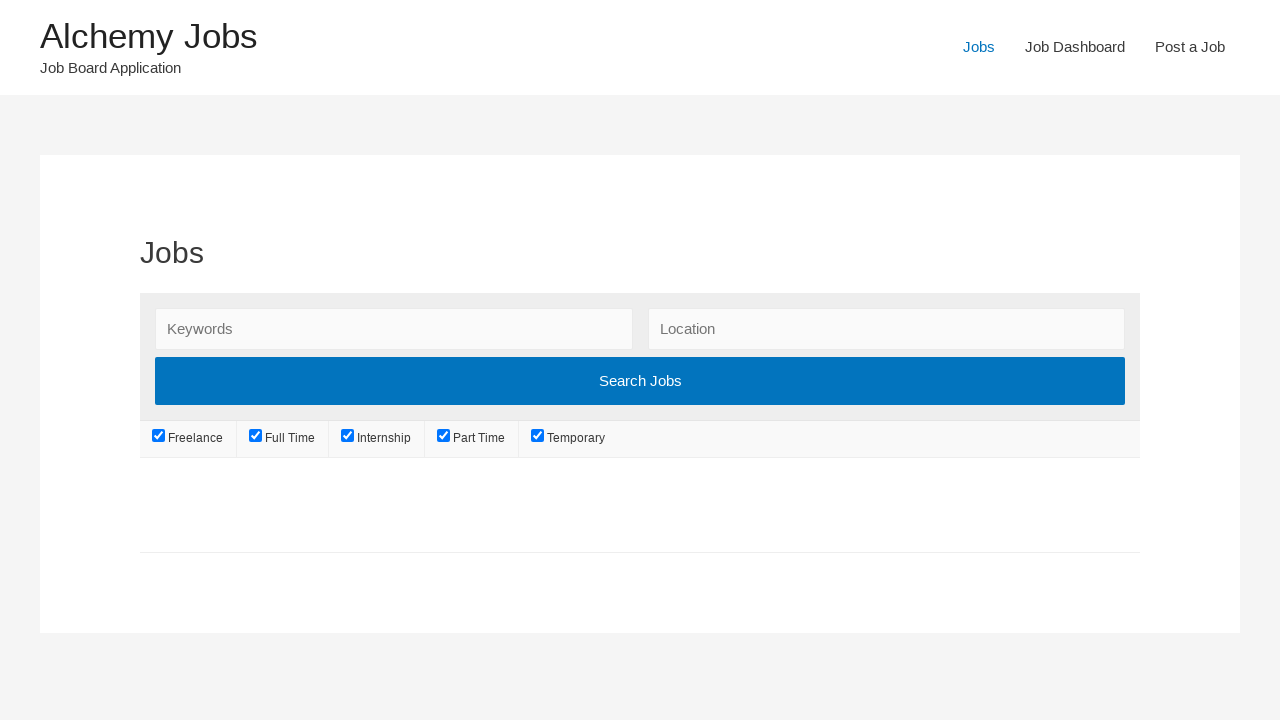

Verified page title is 'Jobs – Alchemy Jobs'
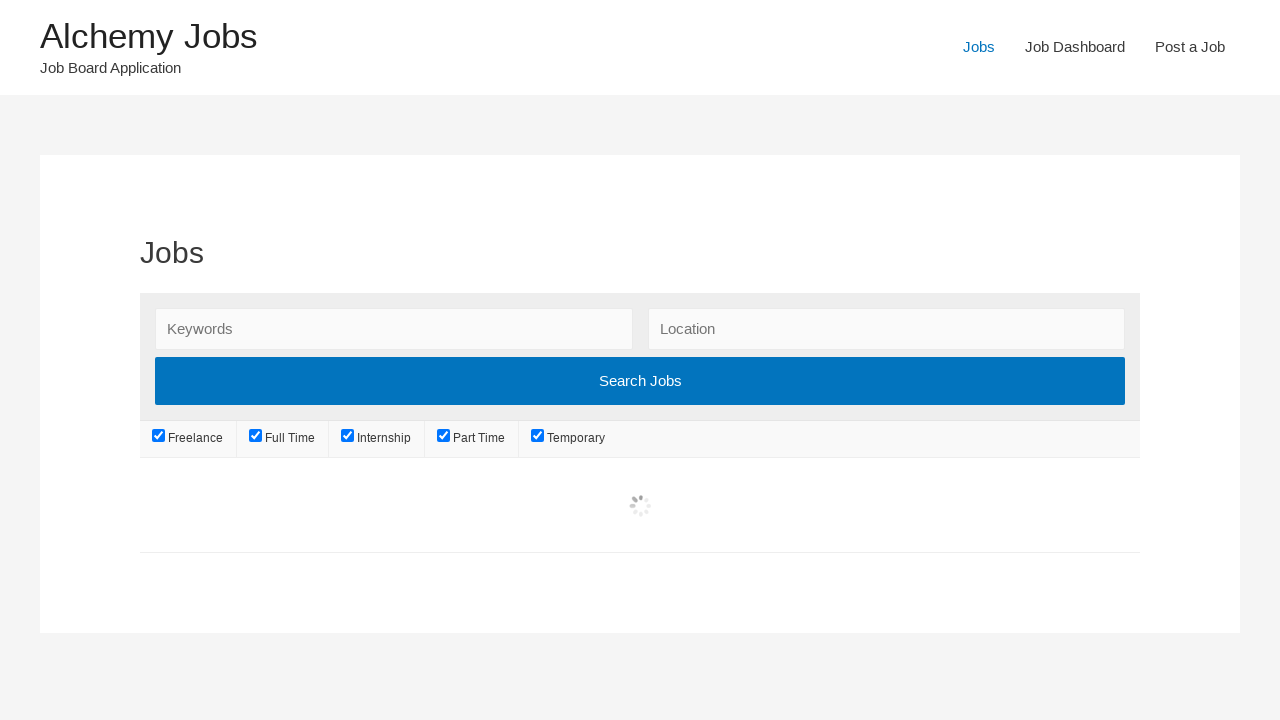

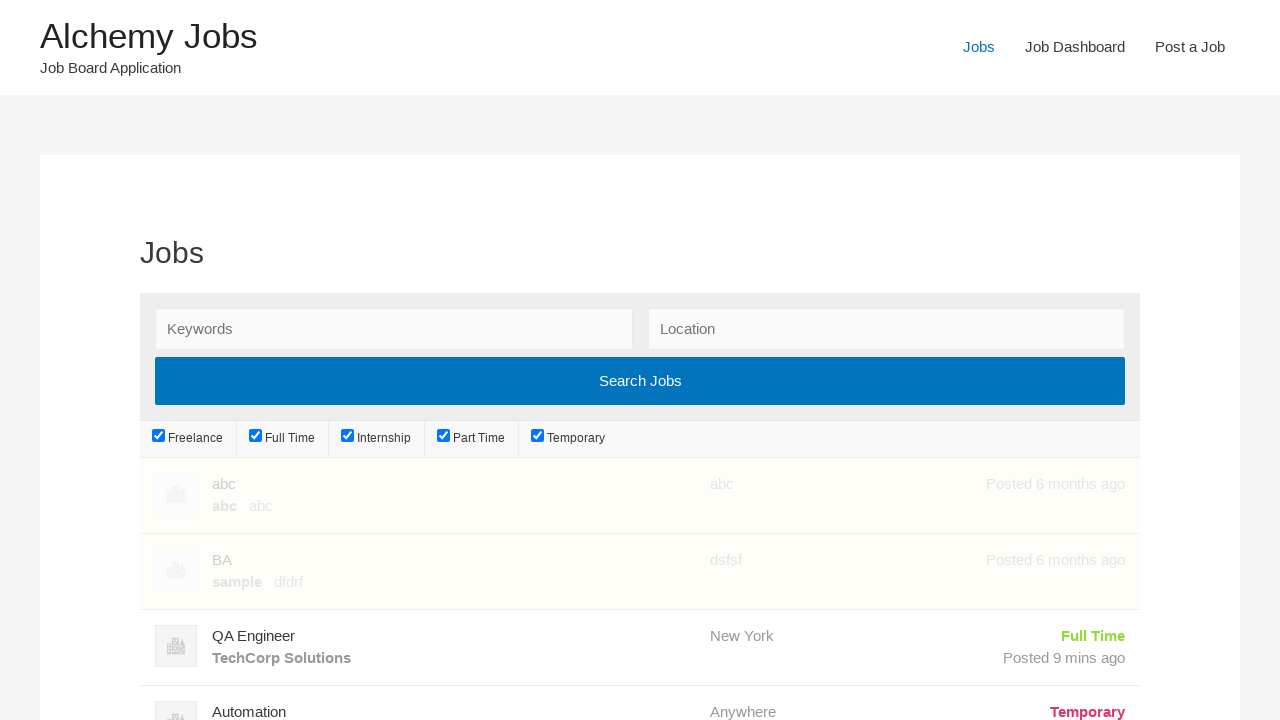